Tests drag and drop functionality on jQuery UI demo page by dragging an element to a drop target and verifying the action completed

Starting URL: https://jqueryui.com/

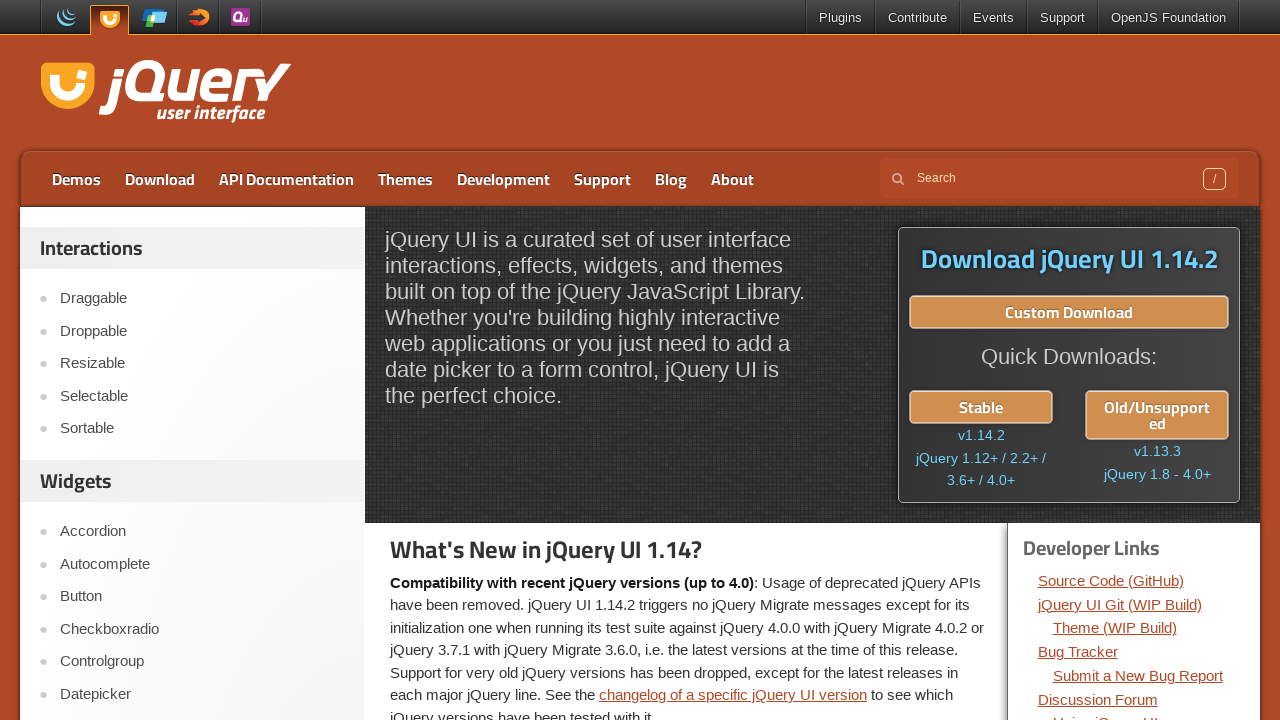

Clicked on the Droppable link at (202, 331) on text=Droppable
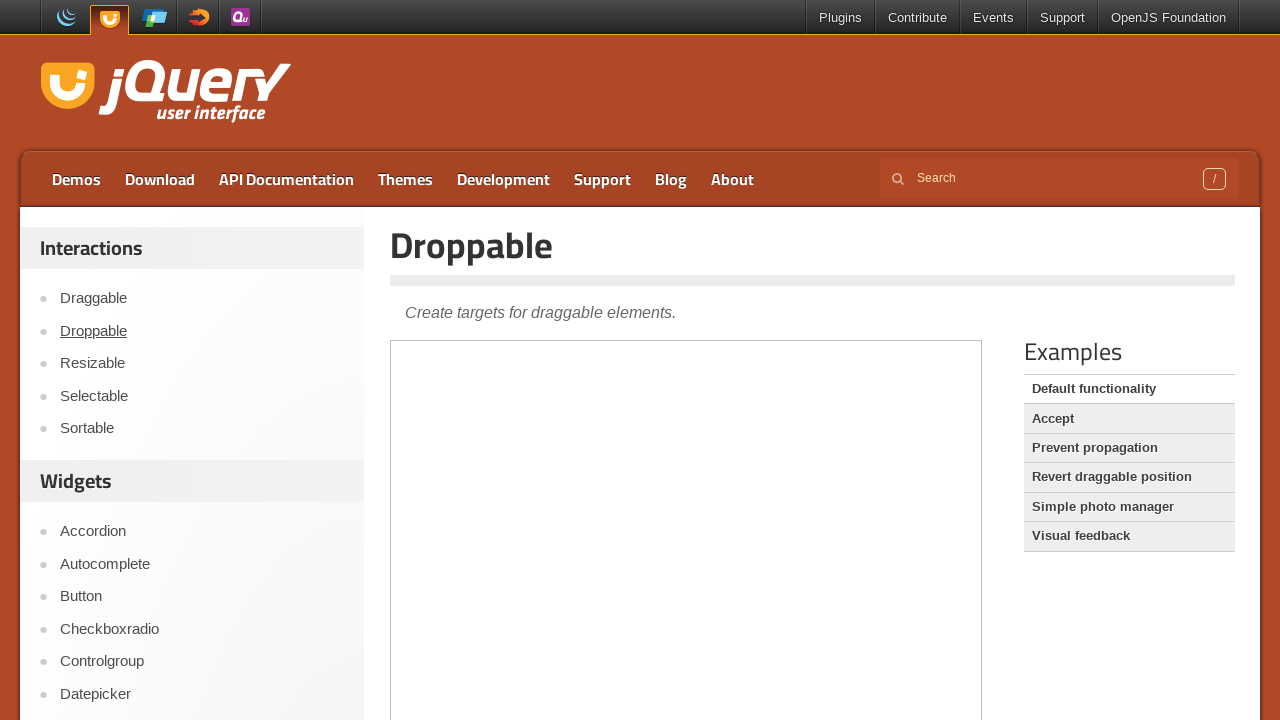

Located the demo iframe
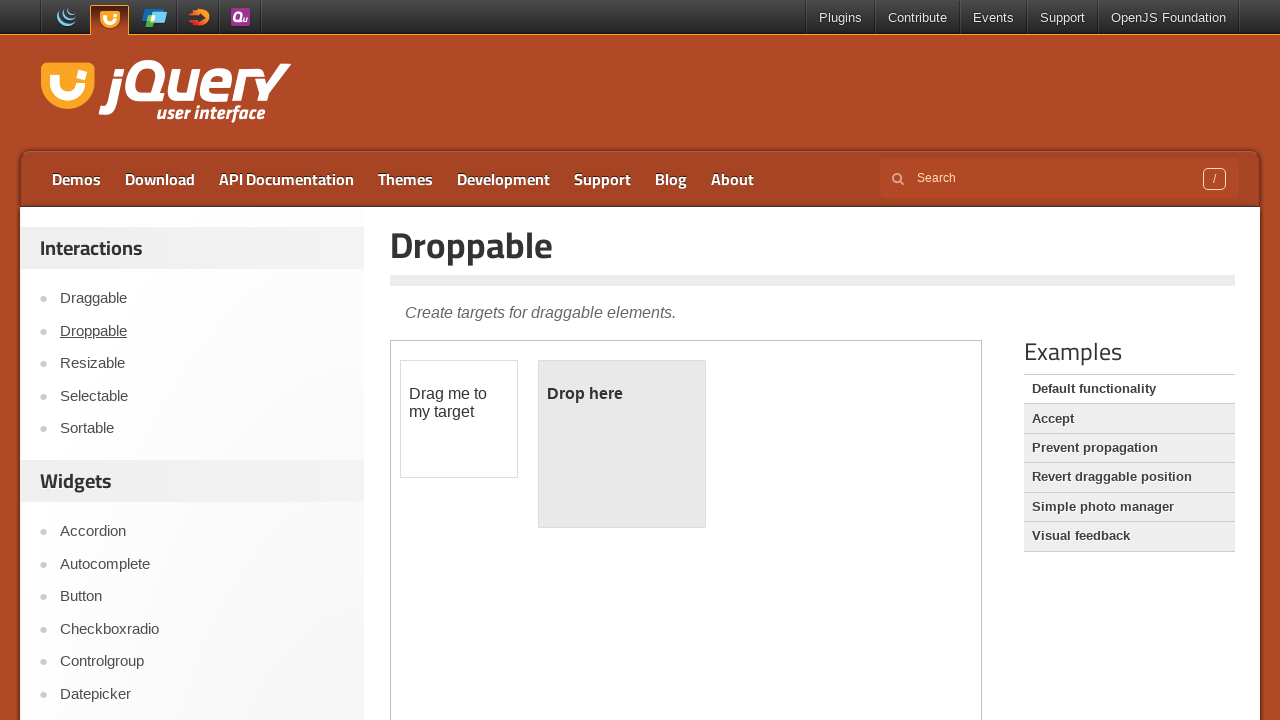

Dragged draggable element to droppable target at (622, 444)
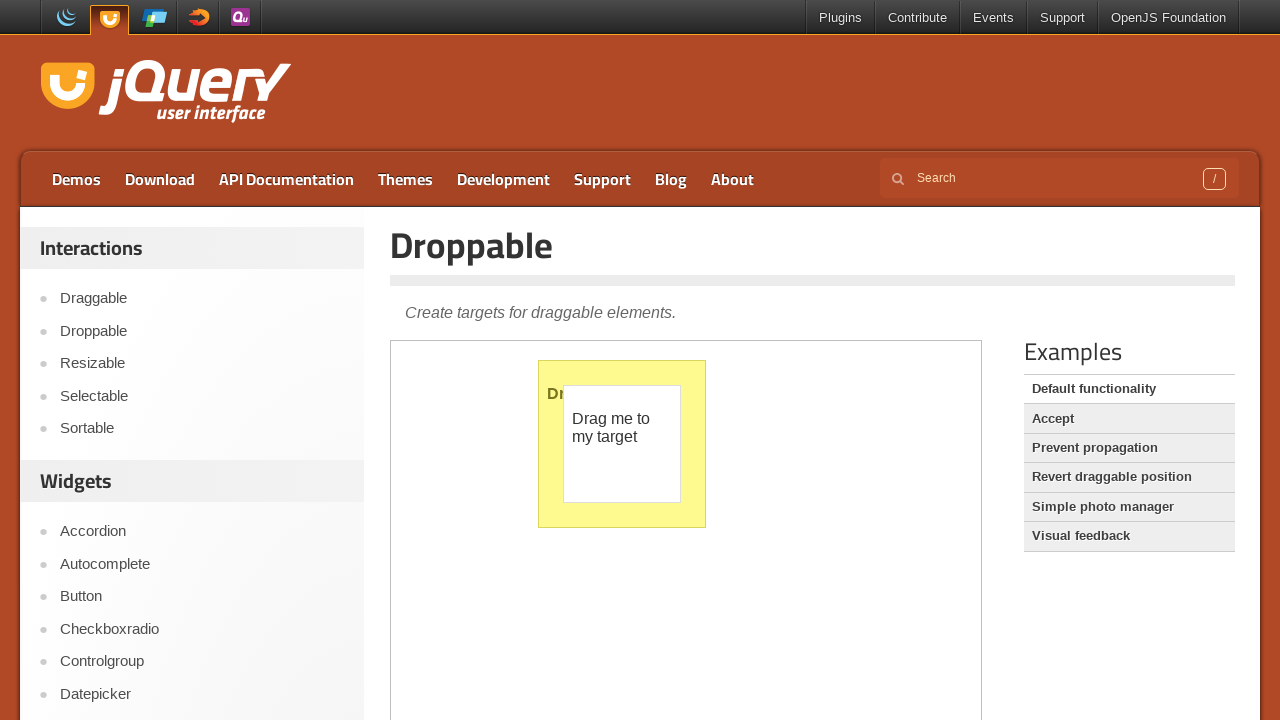

Retrieved text content from droppable element
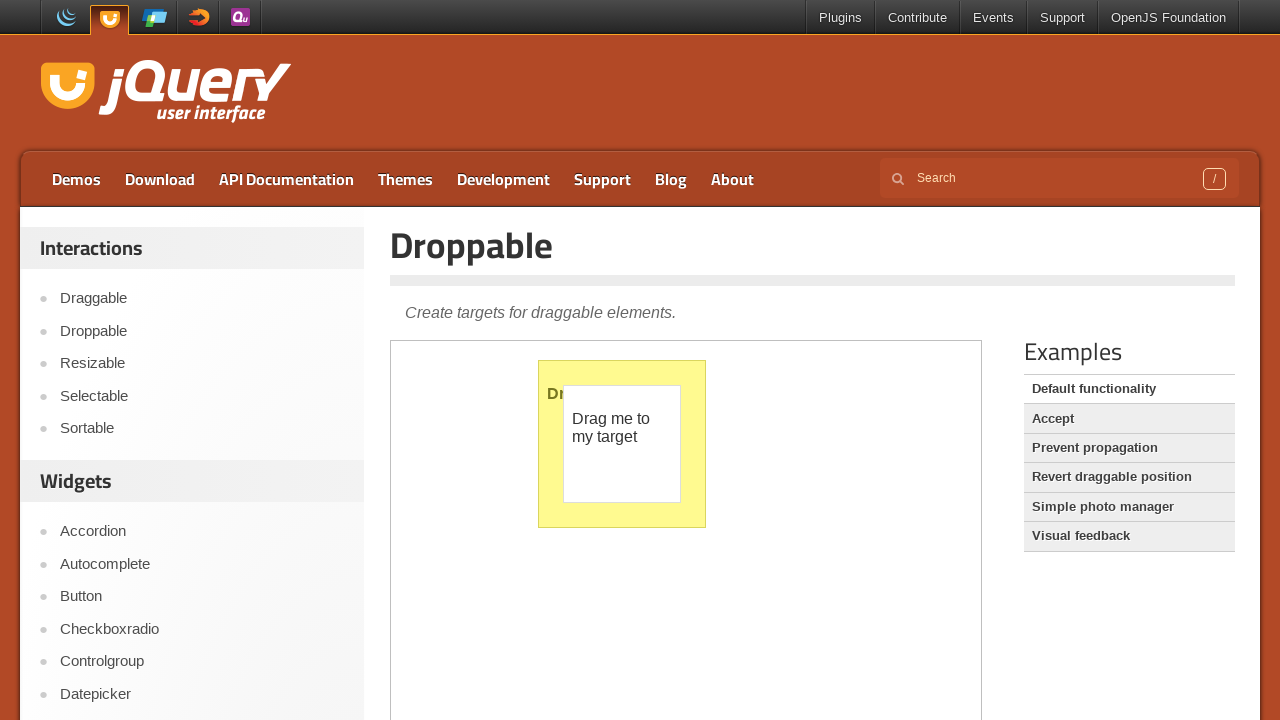

Verified that drop action completed successfully with text 'Dropped!'
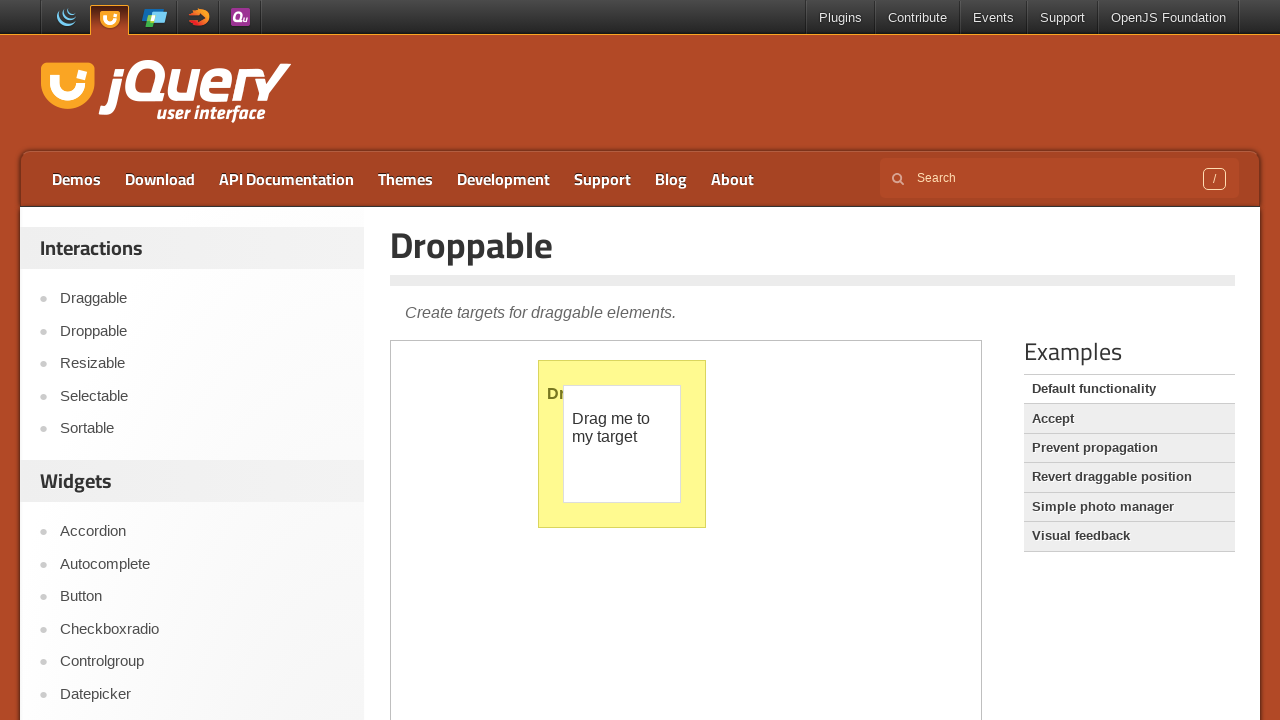

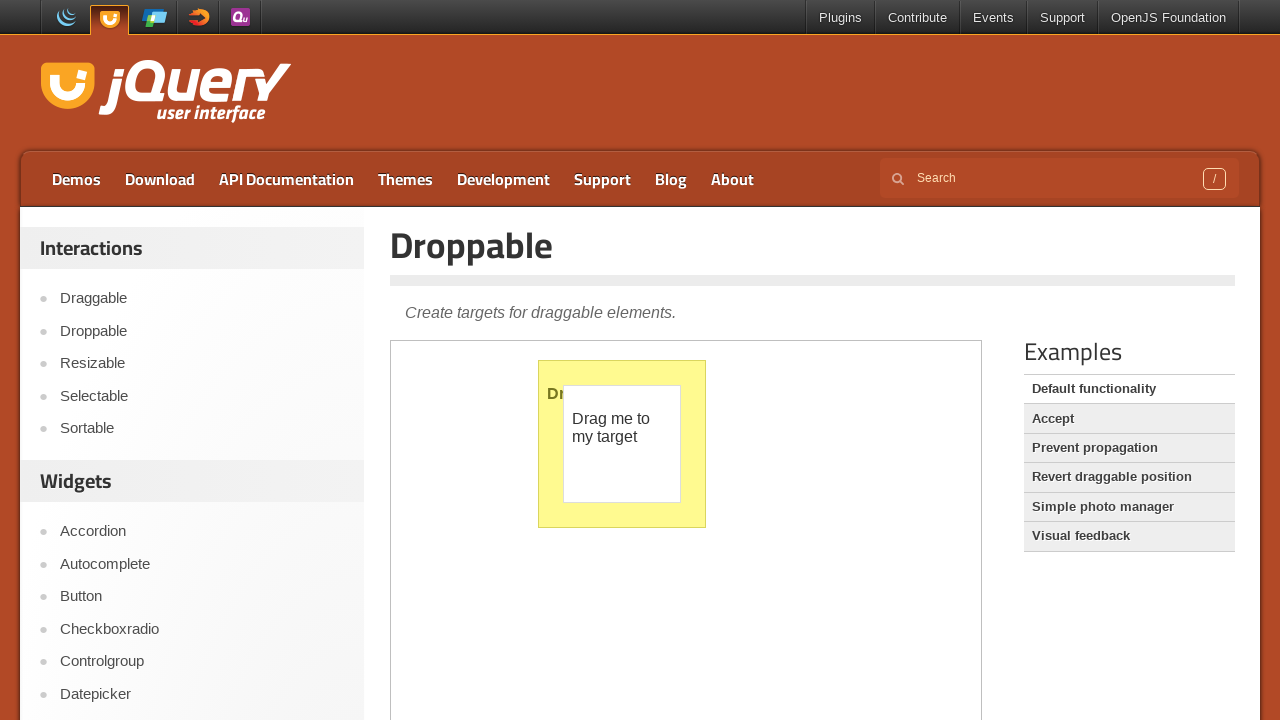